Tests frame navigation by iterating through frames on the page and clicking a specific link within one of them

Starting URL: http://www.angelfire.com/super/badwebs/

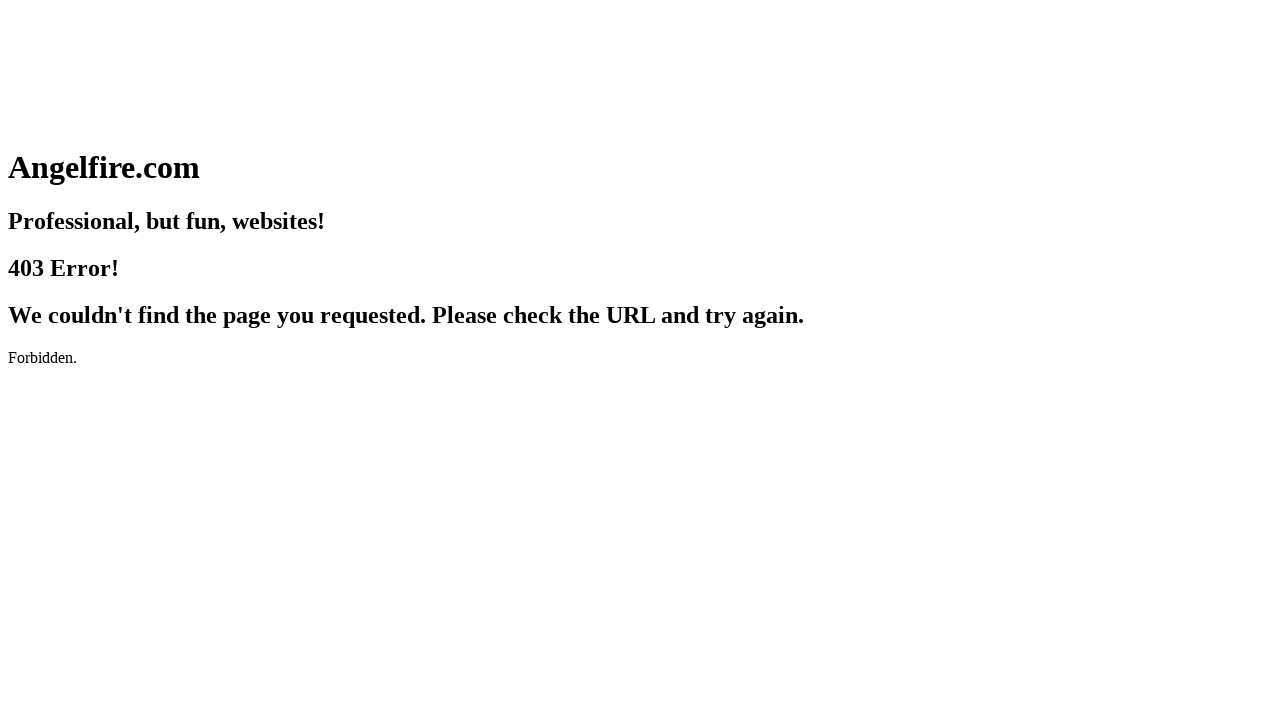

Navigated to Angelfire badwebs page
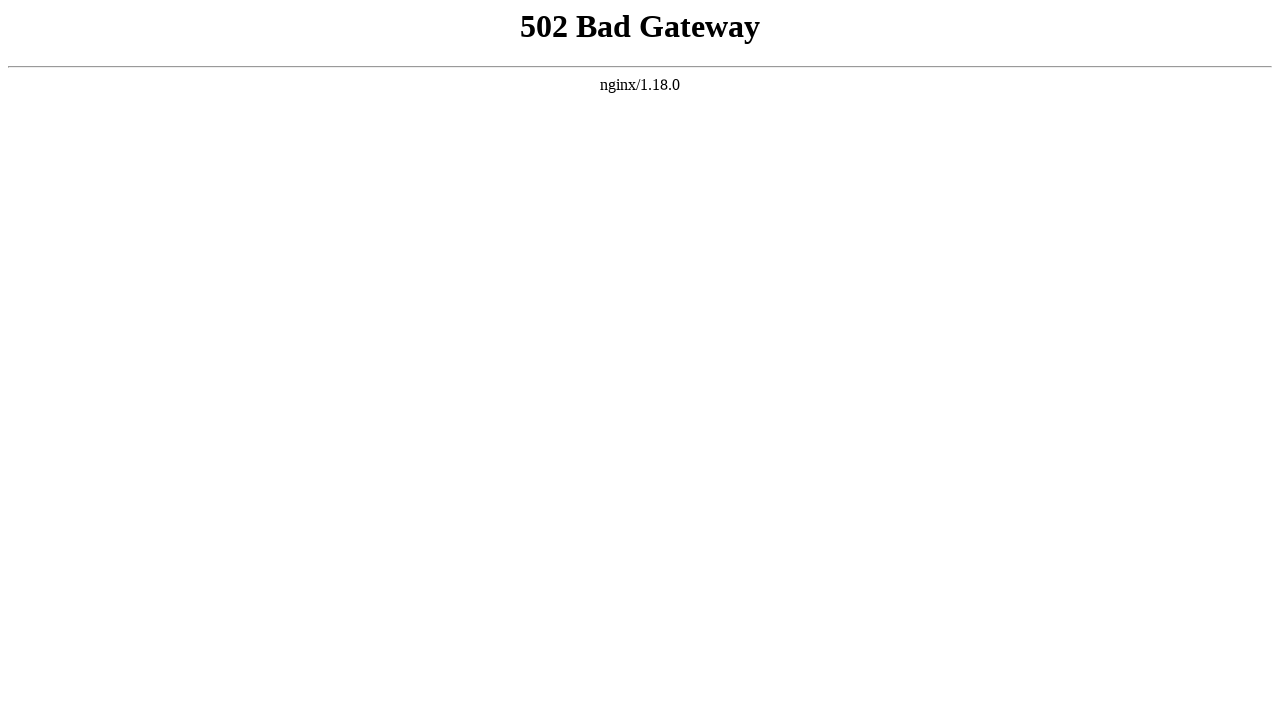

Retrieved all frames from page
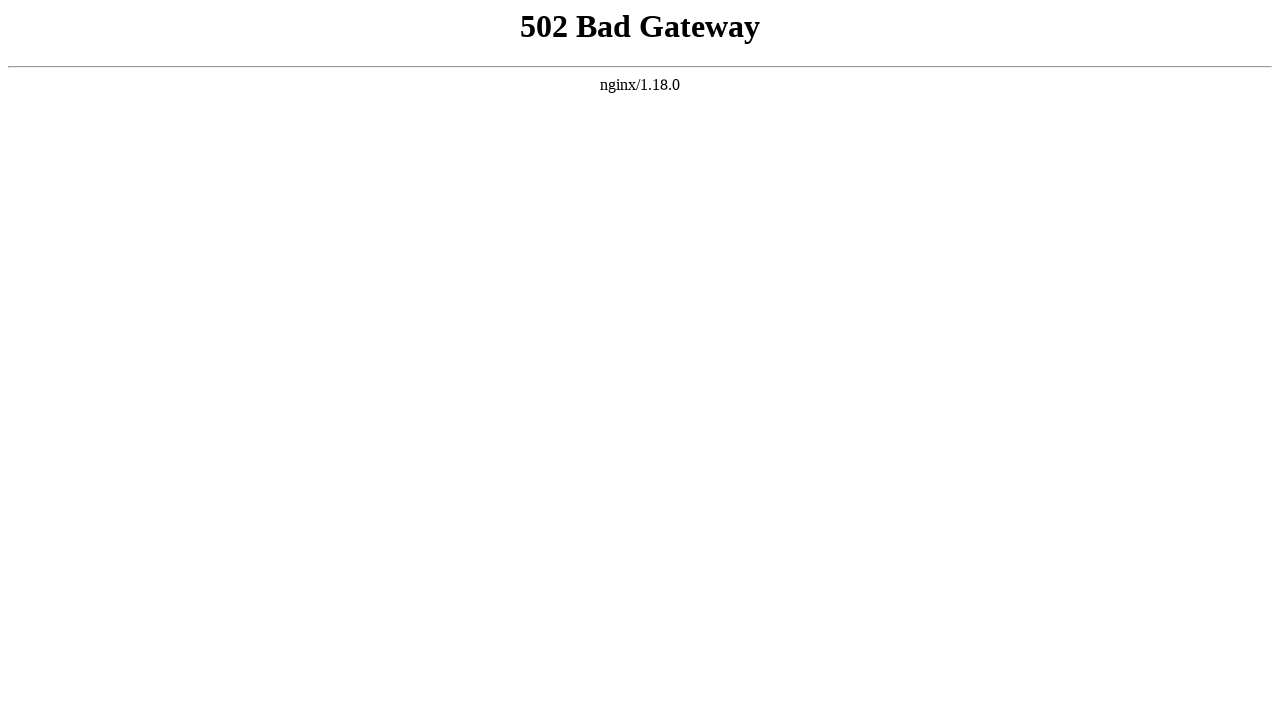

Target element not found in frame 0, continuing to next frame on p:nth-of-type(5) > b > a > font
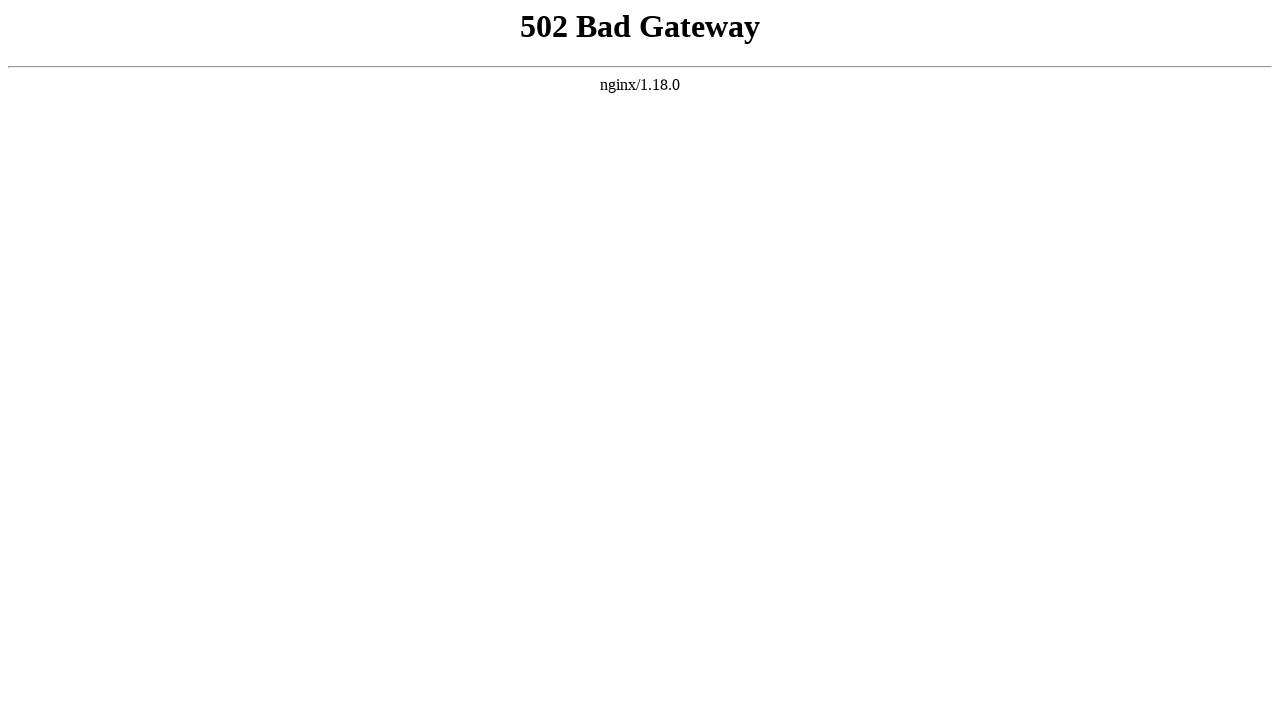

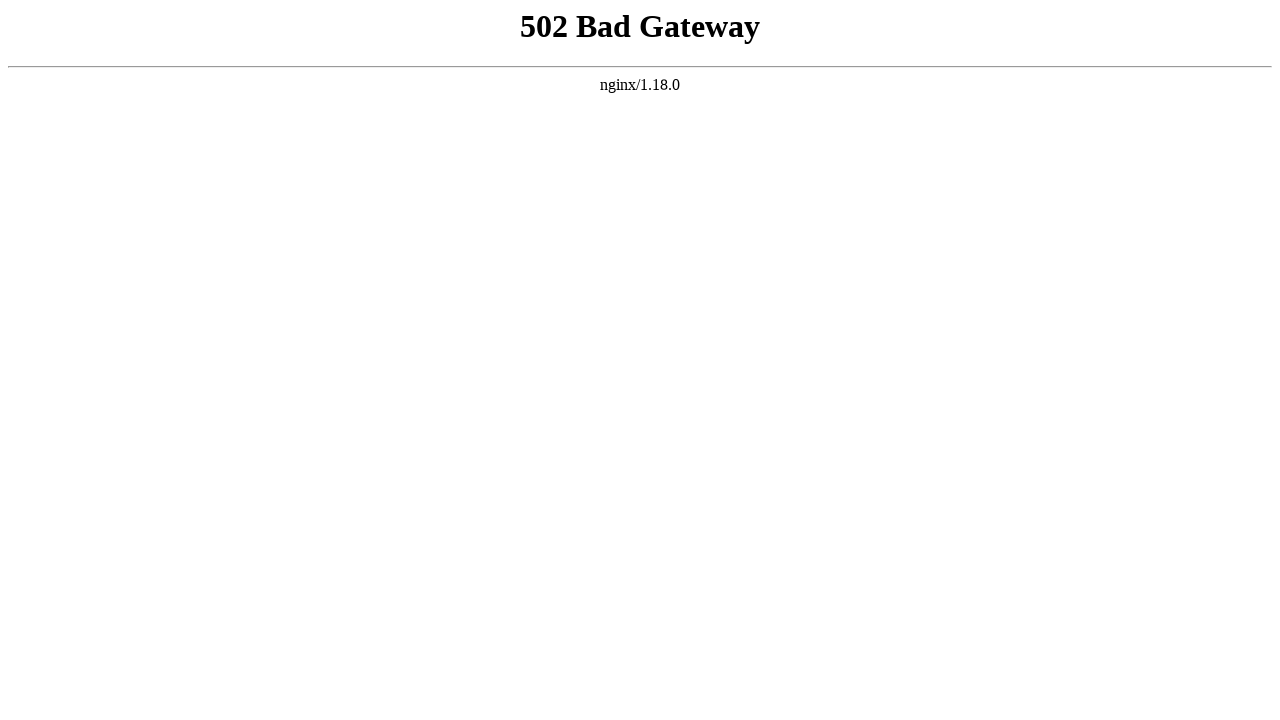